Tests infinite scroll functionality by scrolling to the bottom of the page and verifying that more articles are loaded

Starting URL: https://infinite-scroll.com/demo/full-page/

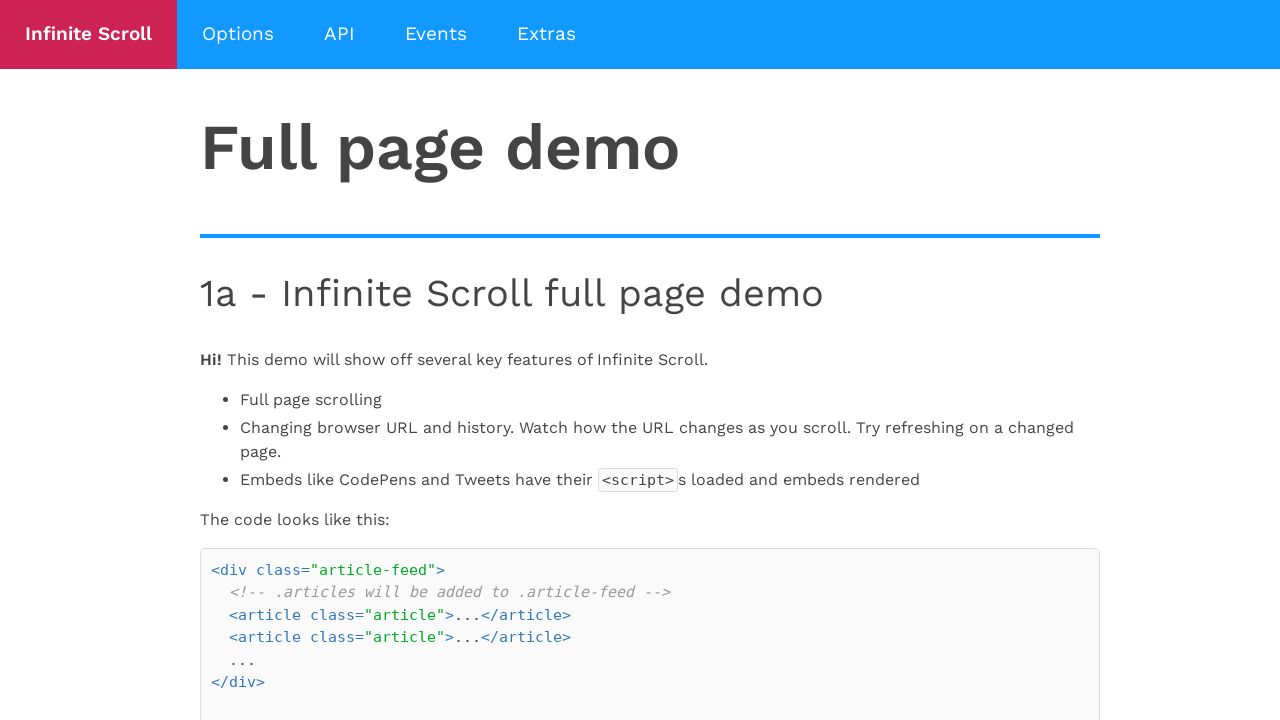

Waited for initial articles to load
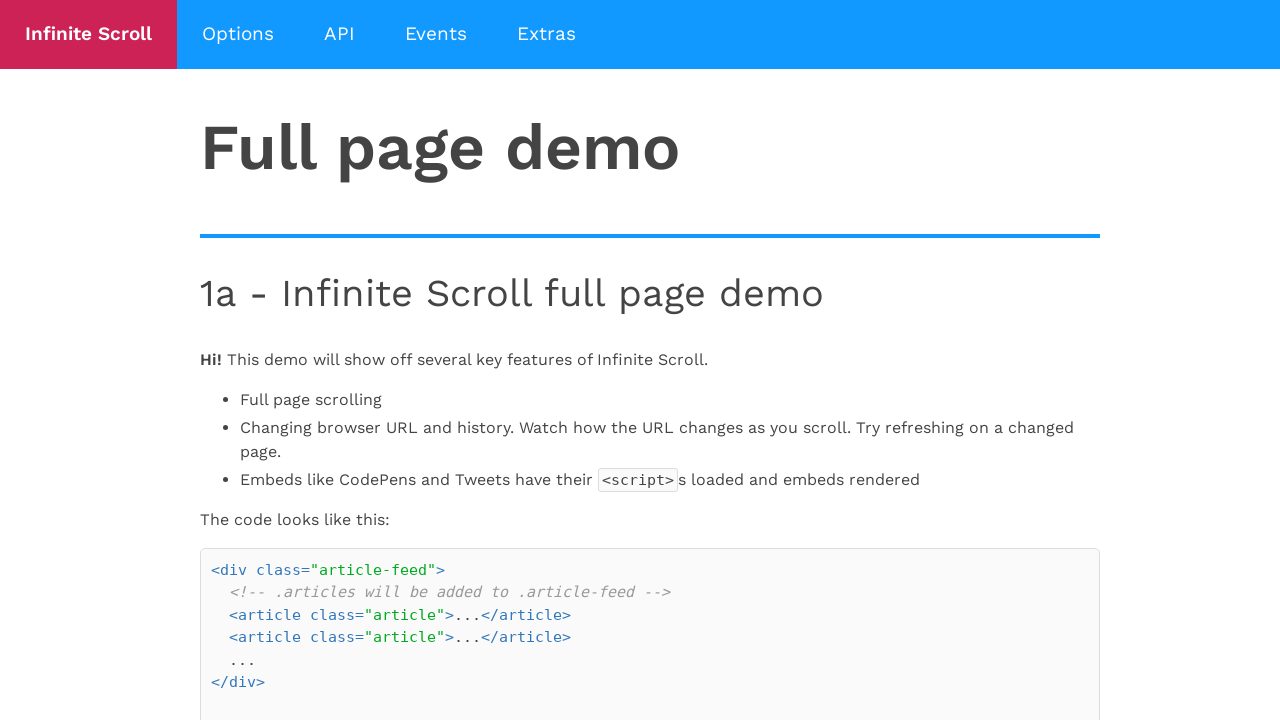

Scrolled to the bottom of the page
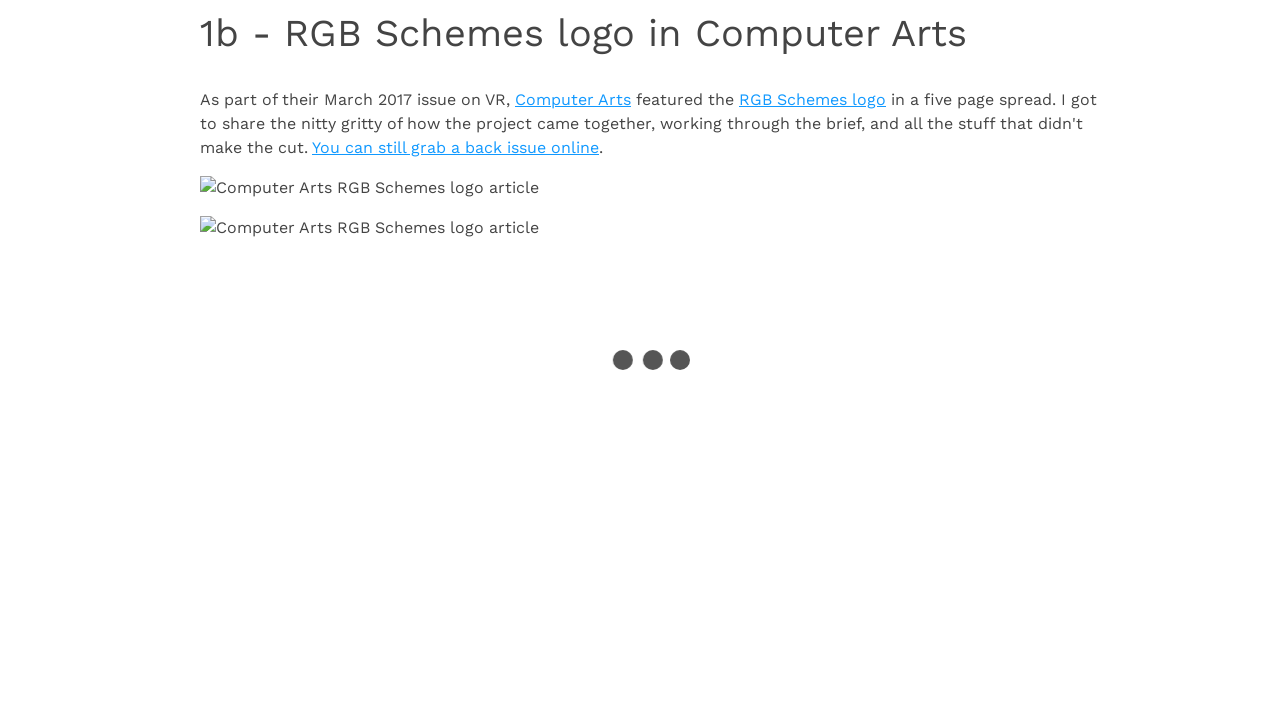

Waited 1500ms for new content to load
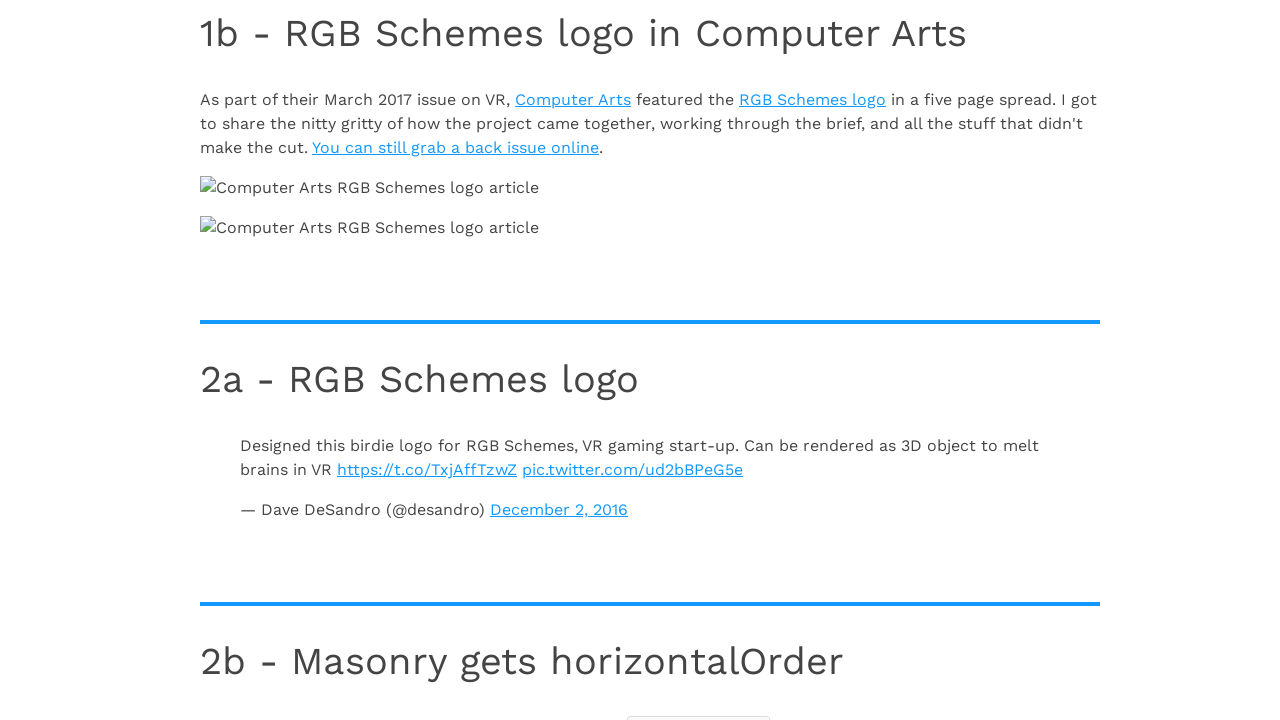

Verified more articles loaded after infinite scroll
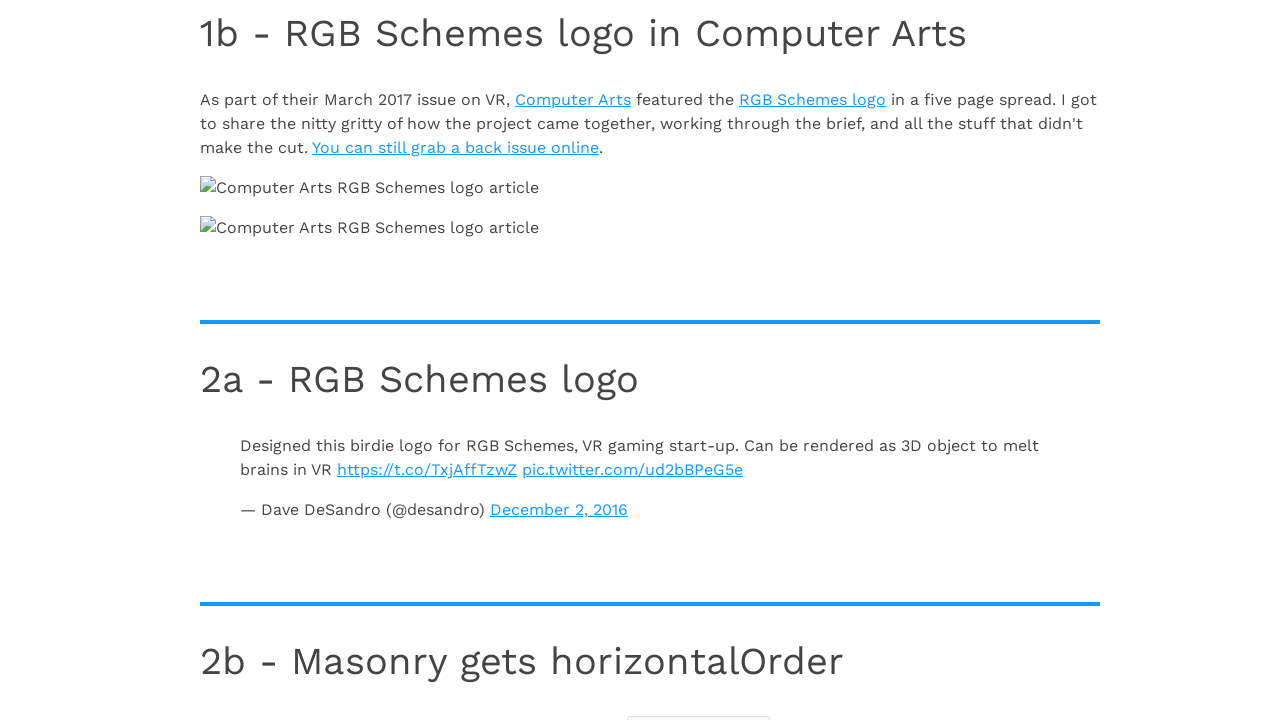

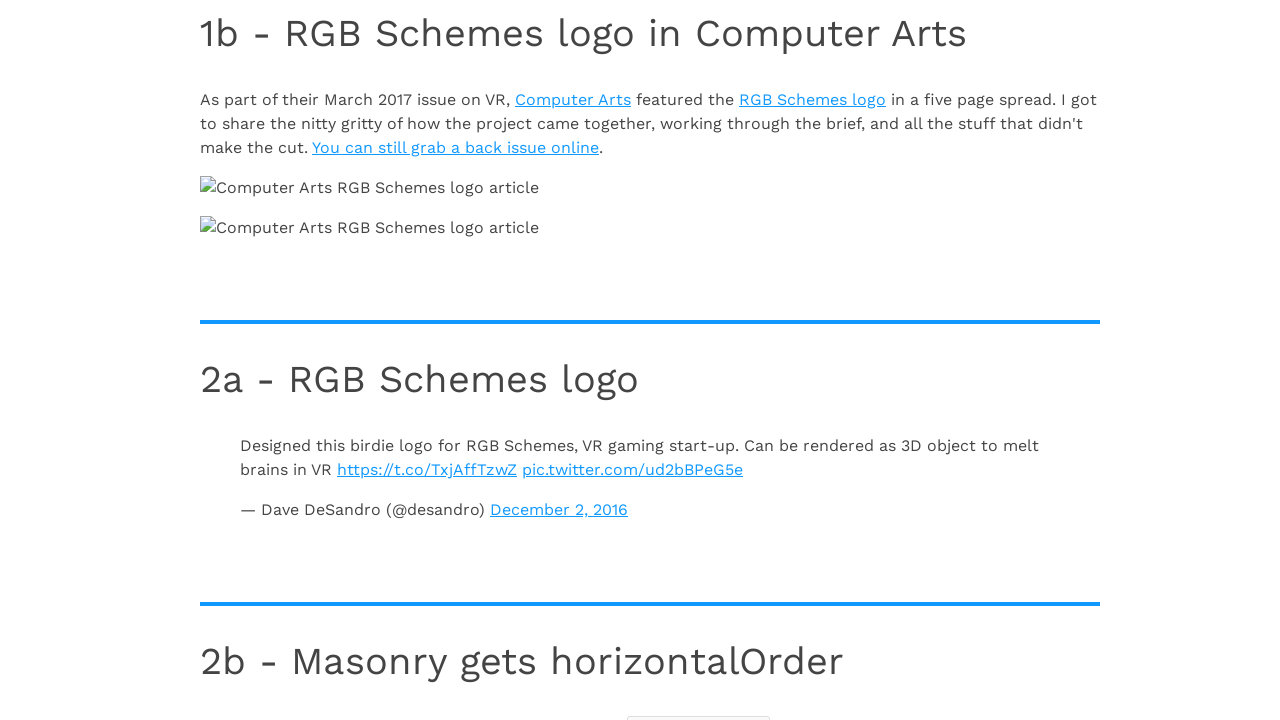